Solves a math problem on the page by reading a value, calculating the answer using a logarithmic formula, filling the answer field, selecting robot checkboxes, and submitting the form

Starting URL: http://suninjuly.github.io/math.html

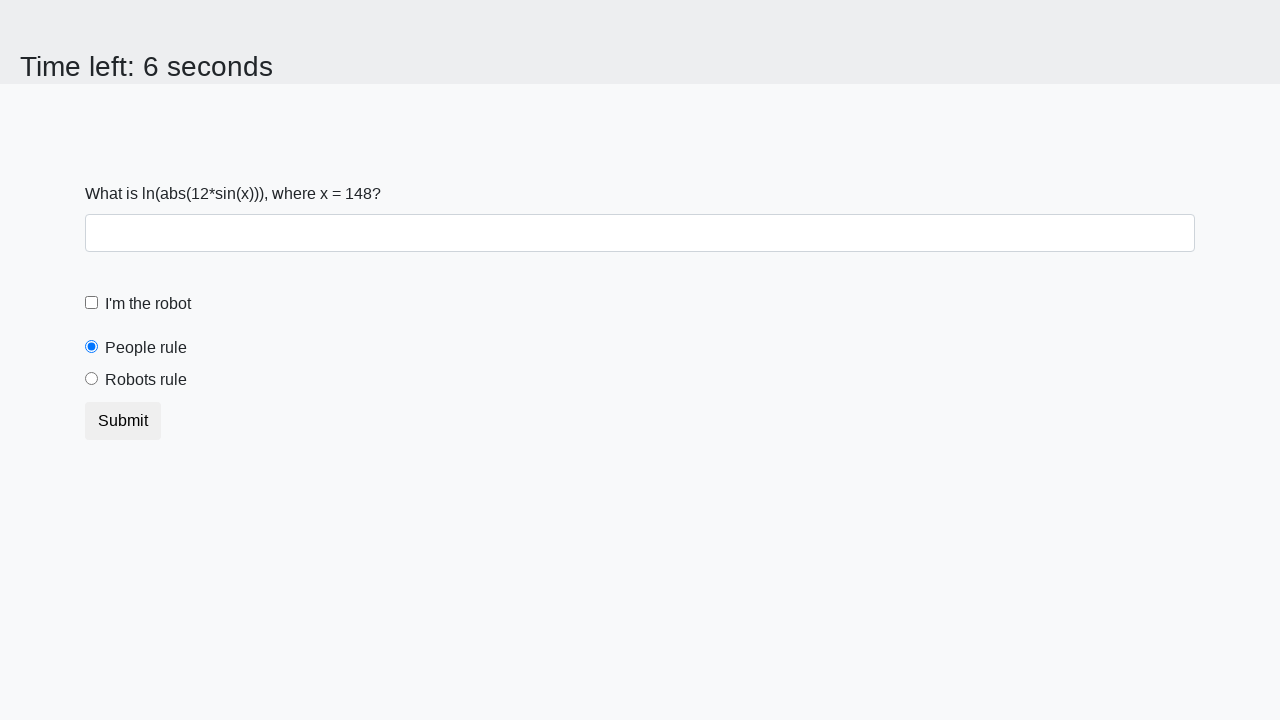

Located the input value element on the page
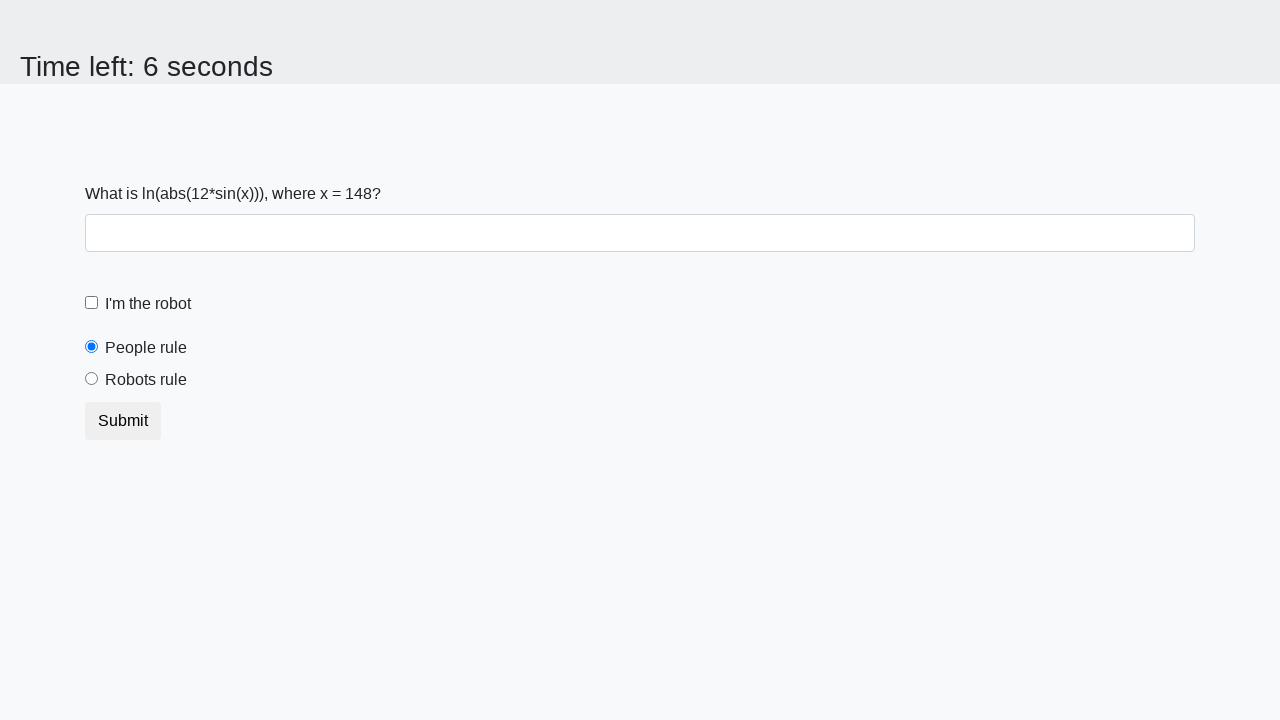

Retrieved the x value from the input element
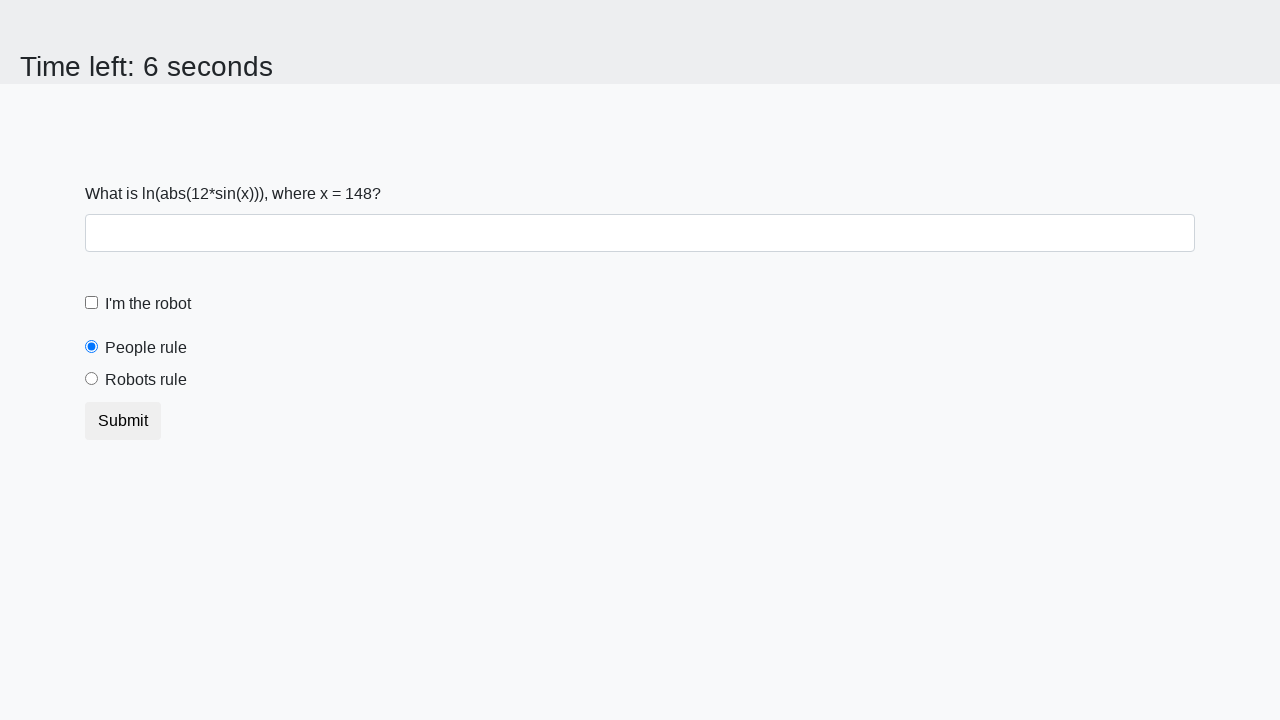

Calculated the logarithmic answer: 1.4011831538824224
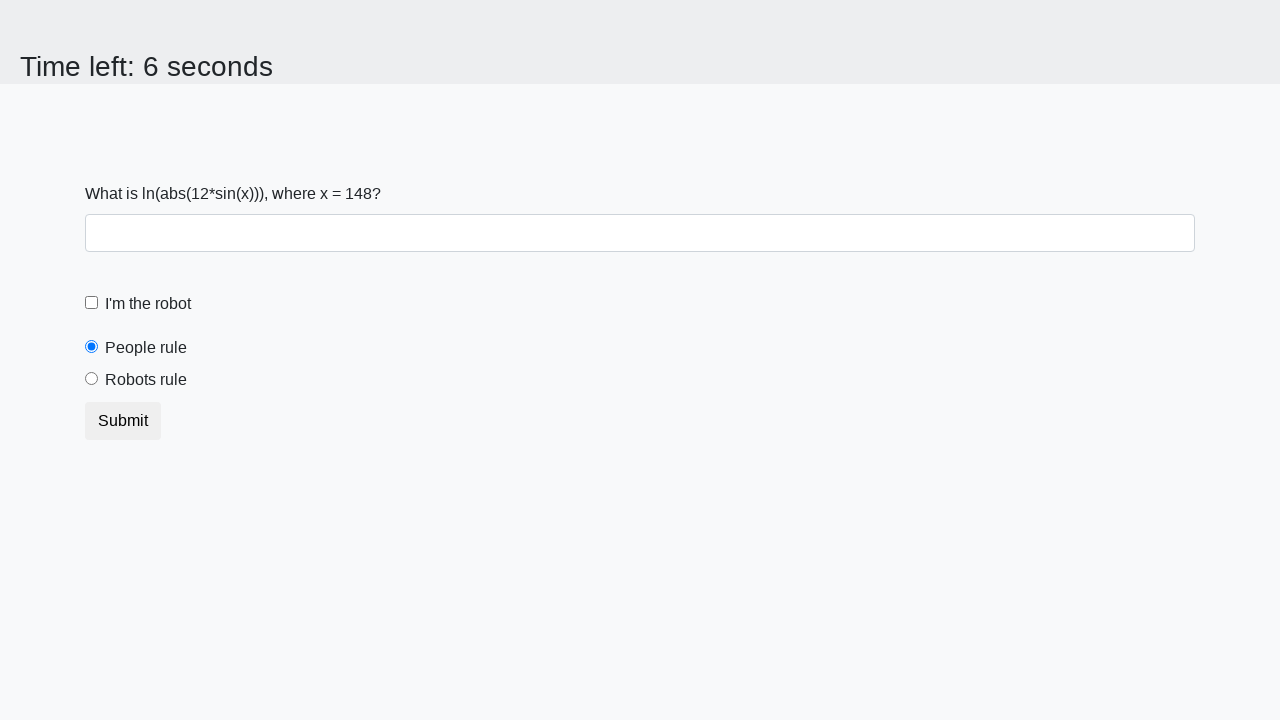

Filled the answer field with the calculated value on div.form-group #answer
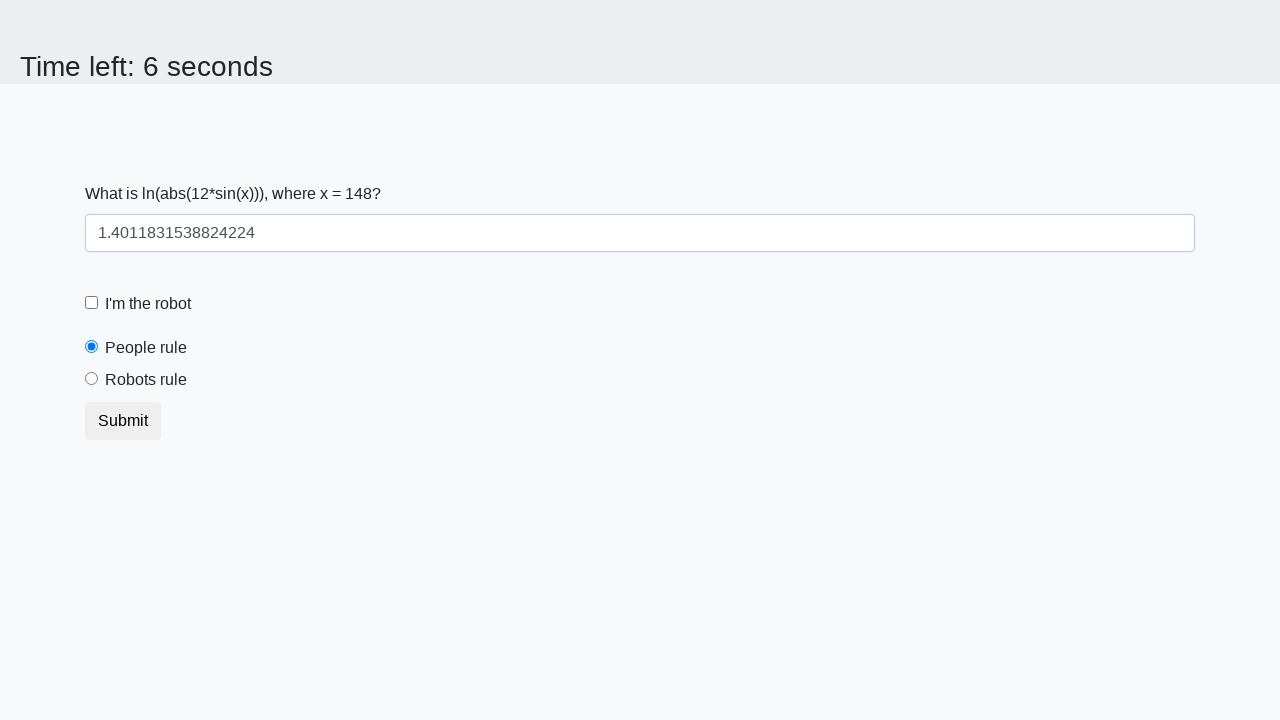

Checked the robot checkbox at (92, 303) on div.form-check #robotCheckbox
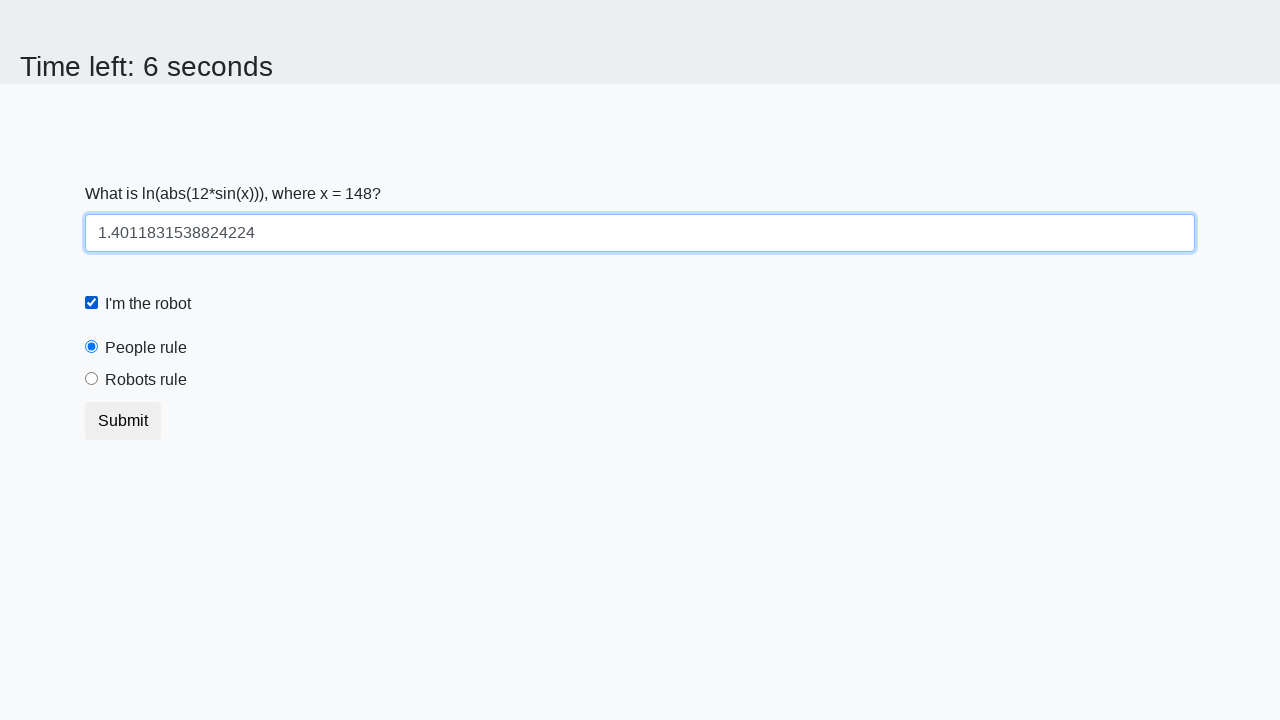

Selected the 'robots' radio button at (92, 379) on [value='robots']
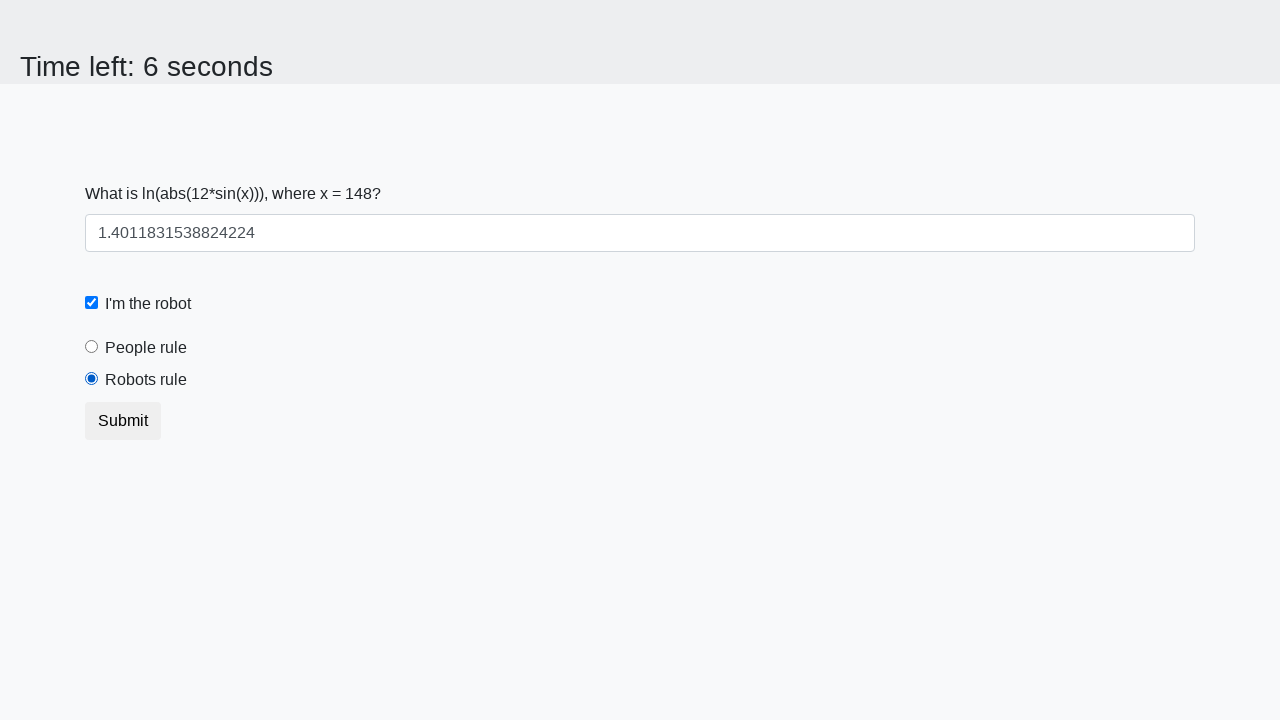

Clicked the submit button to submit the form at (123, 421) on button.btn
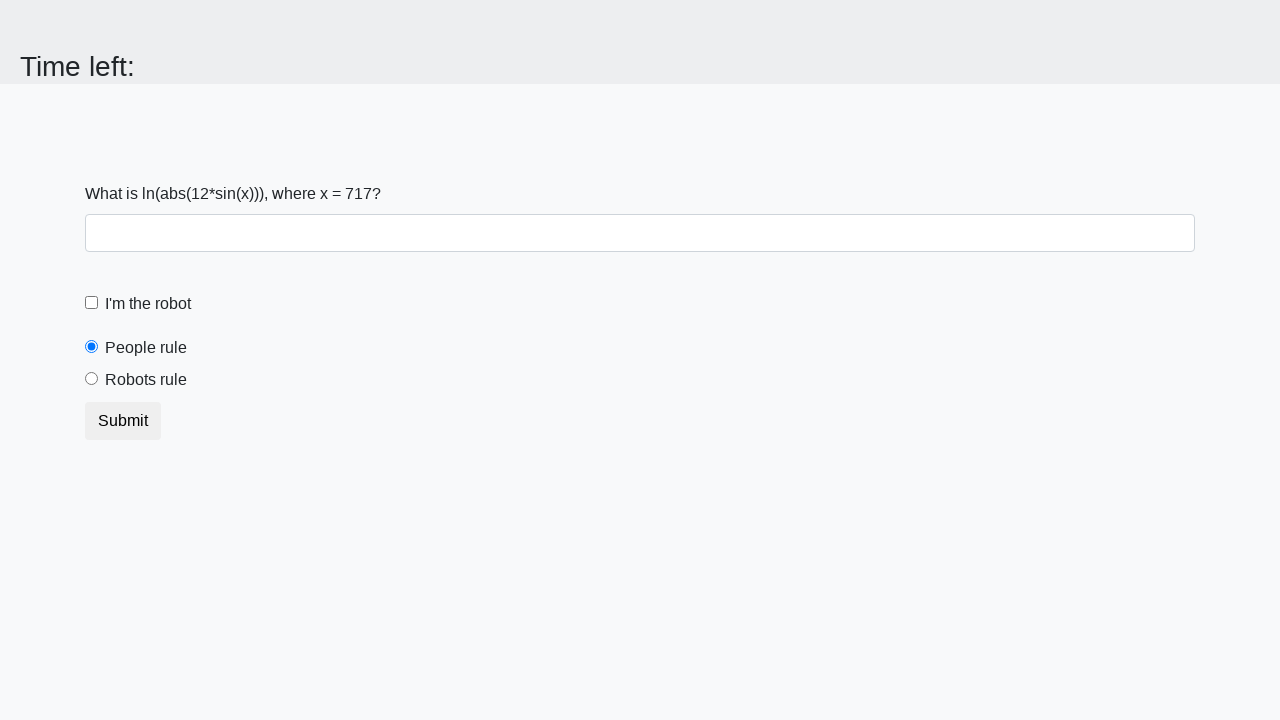

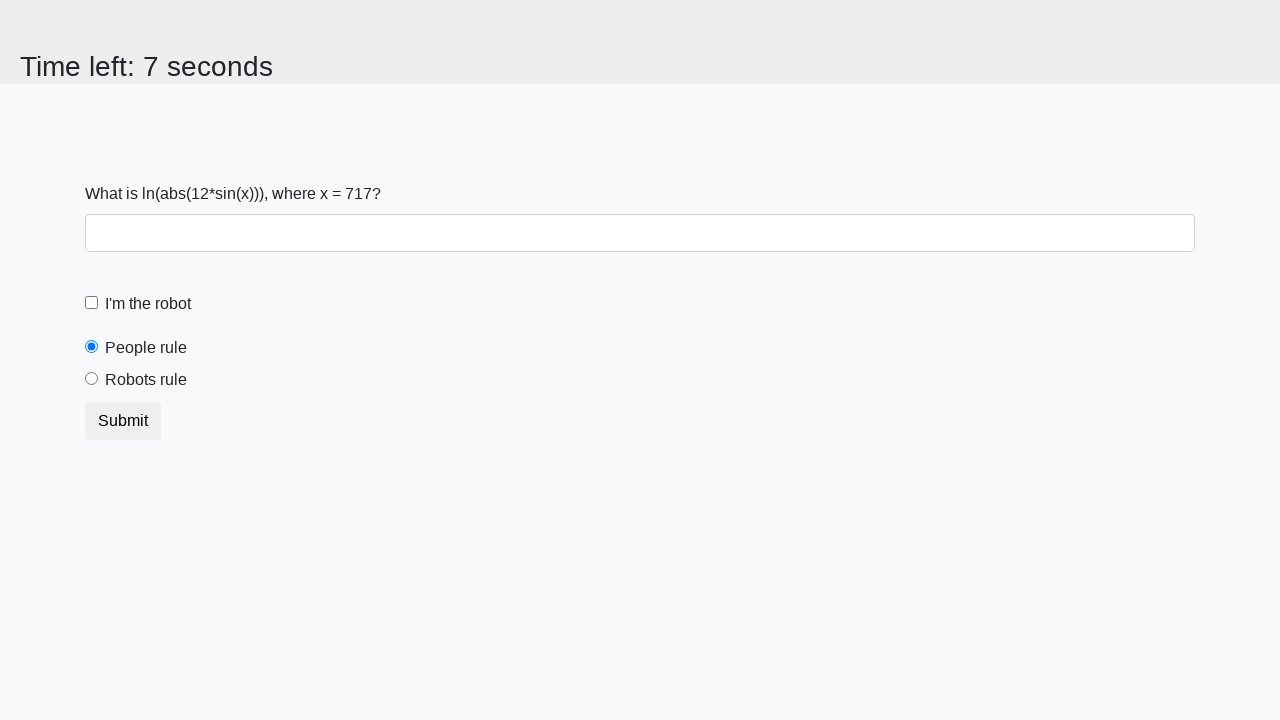